Navigates to a page with a large DOM and highlights a specific element by adding a red dashed border style to it using JavaScript execution.

Starting URL: http://the-internet.herokuapp.com/large

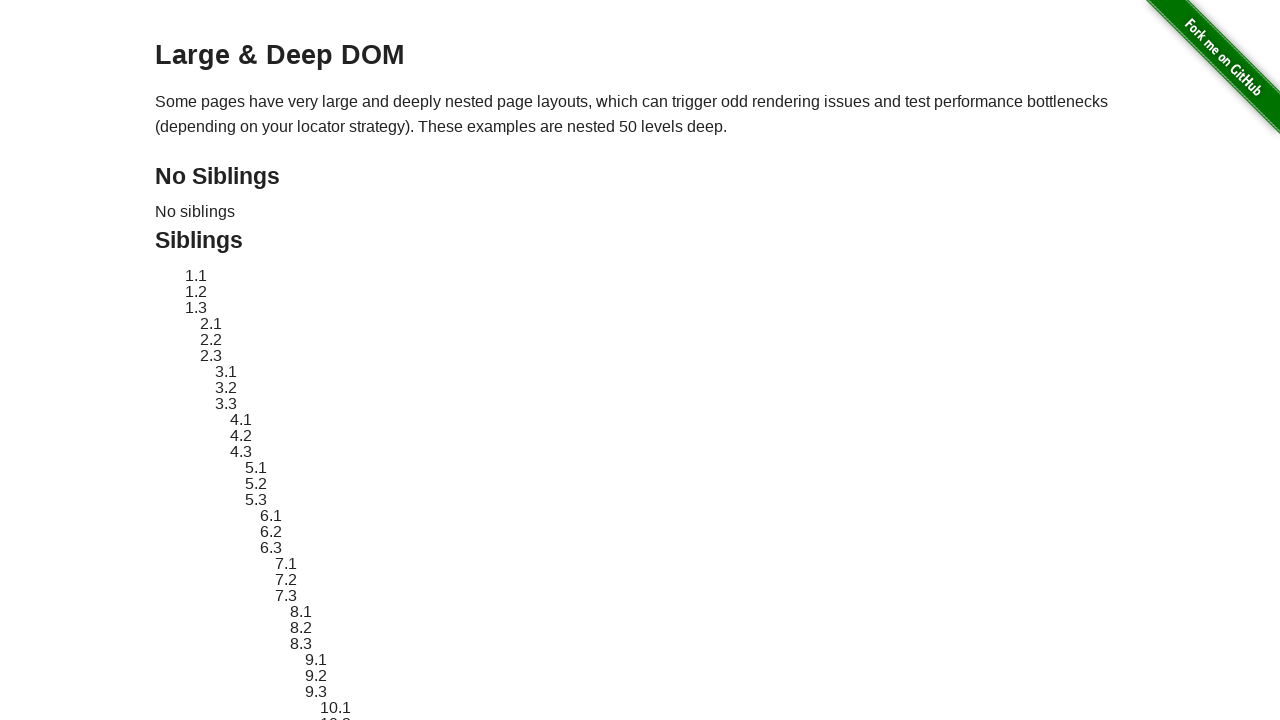

Waited for target element #sibling-2.3 to be present
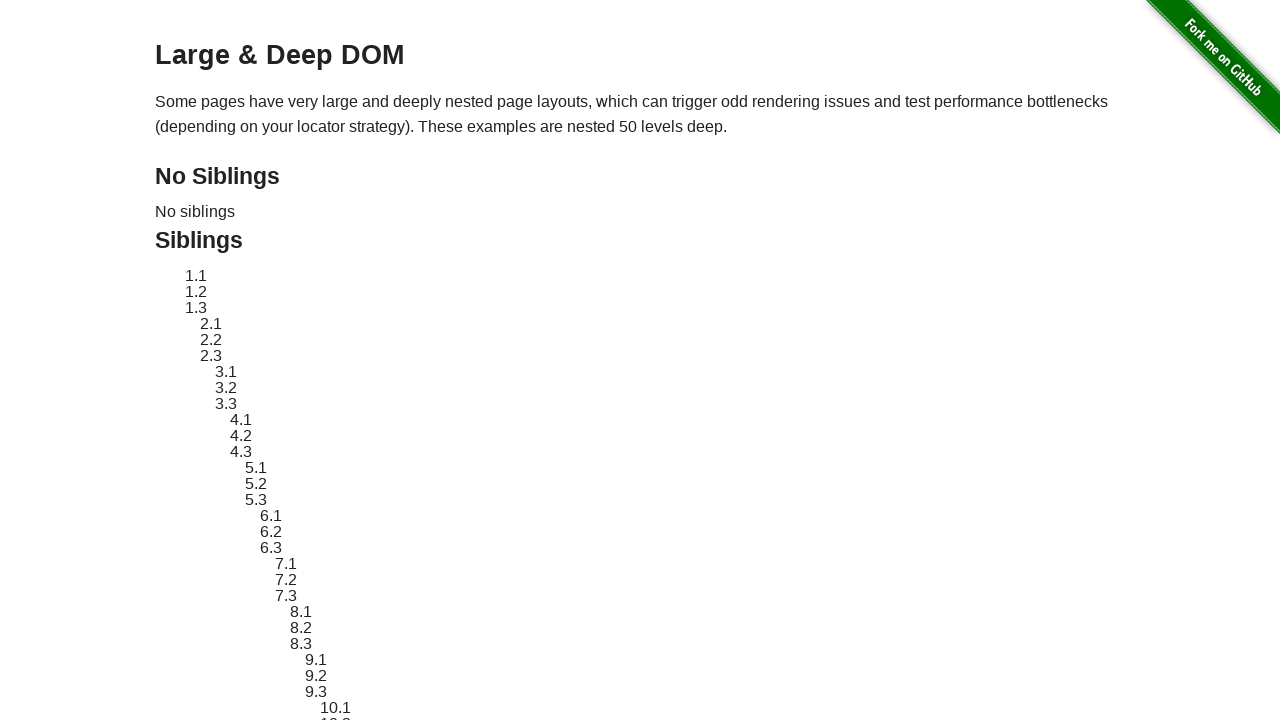

Retrieved original style attribute from target element
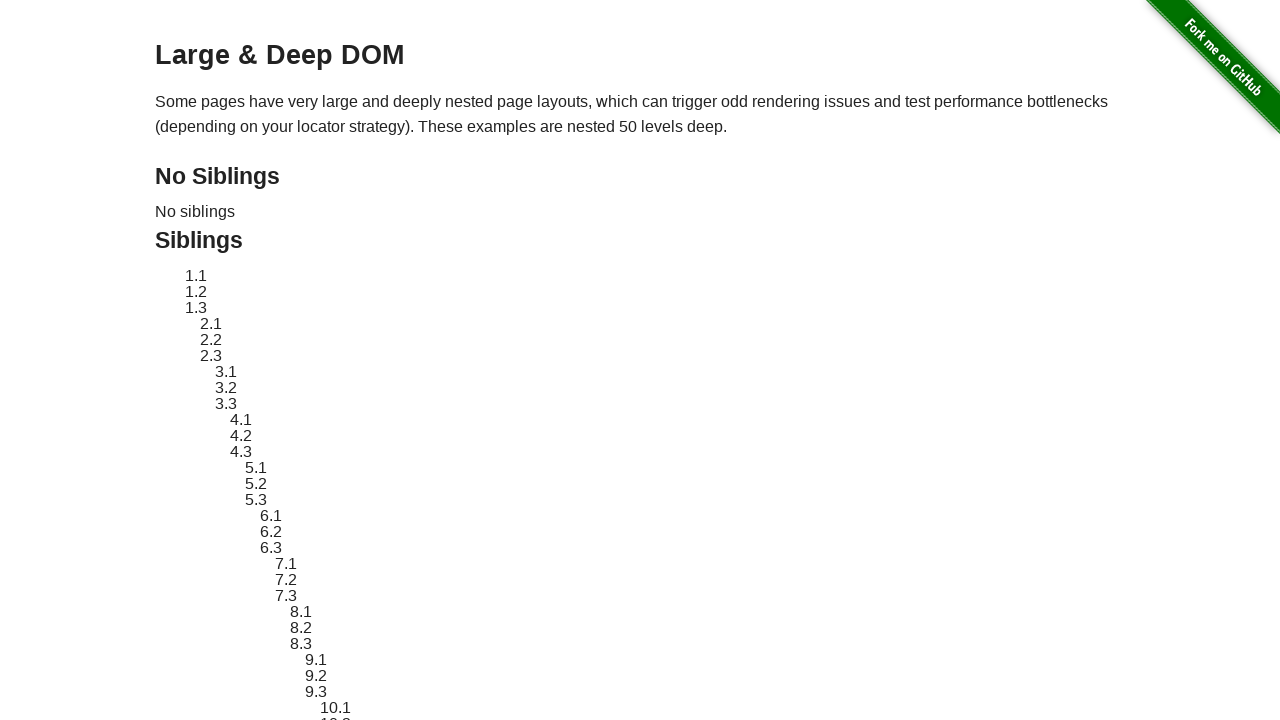

Applied red dashed border style to highlight target element
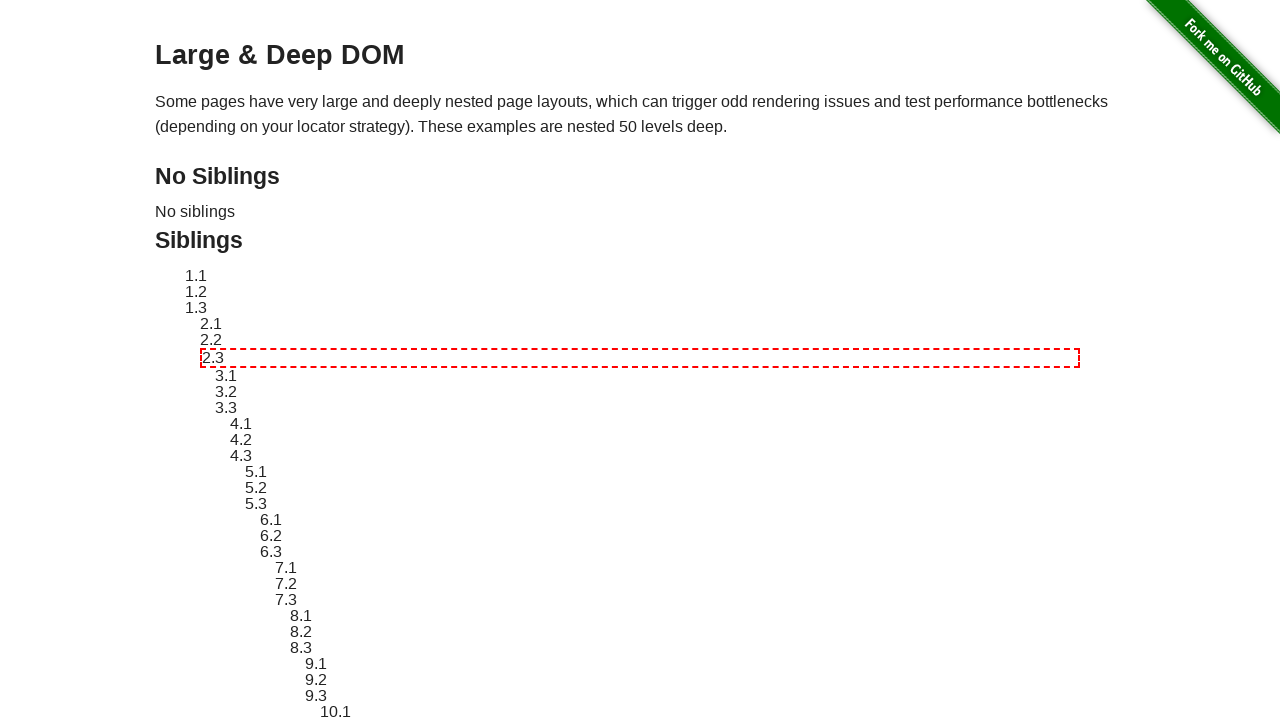

Waited 3 seconds to display the highlight effect
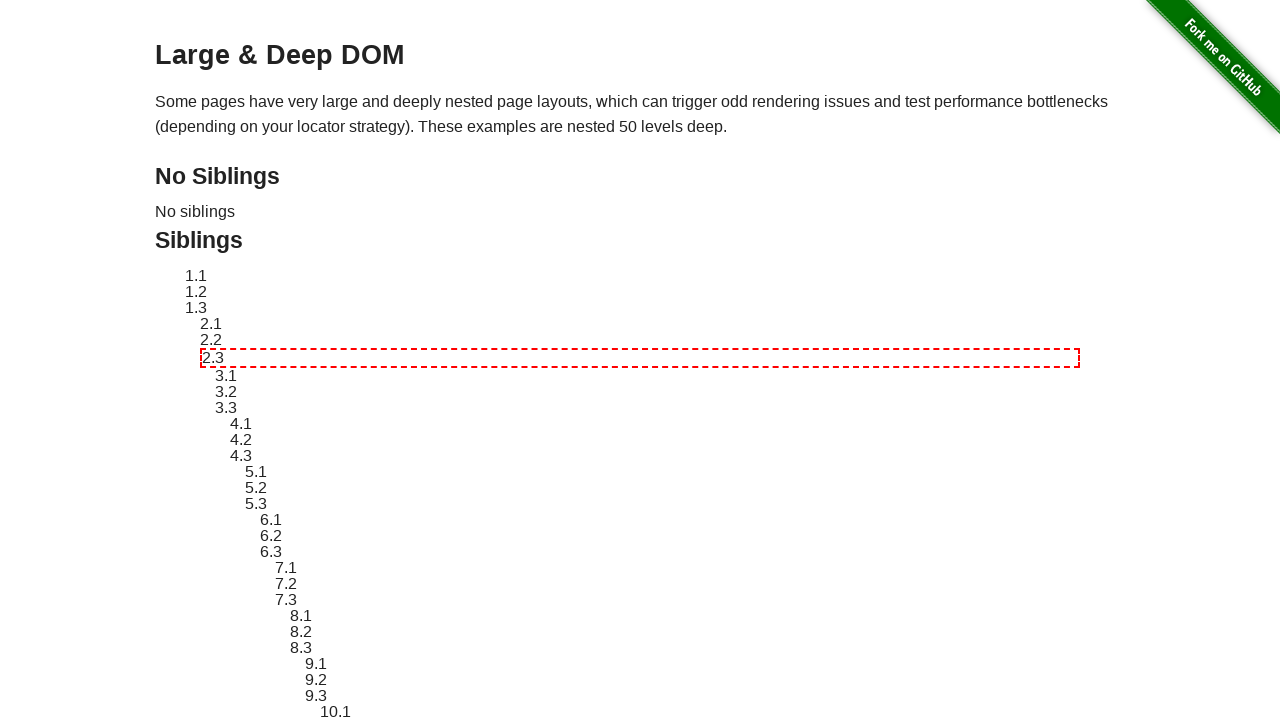

Reverted target element style back to original
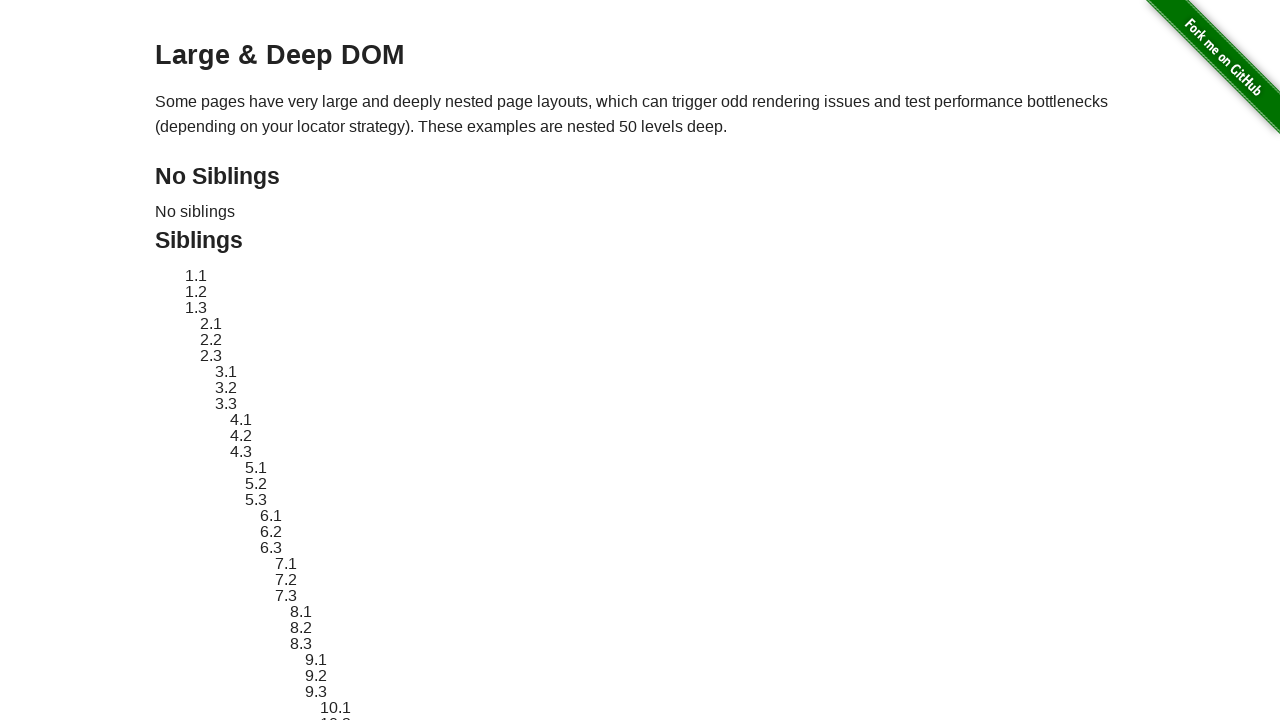

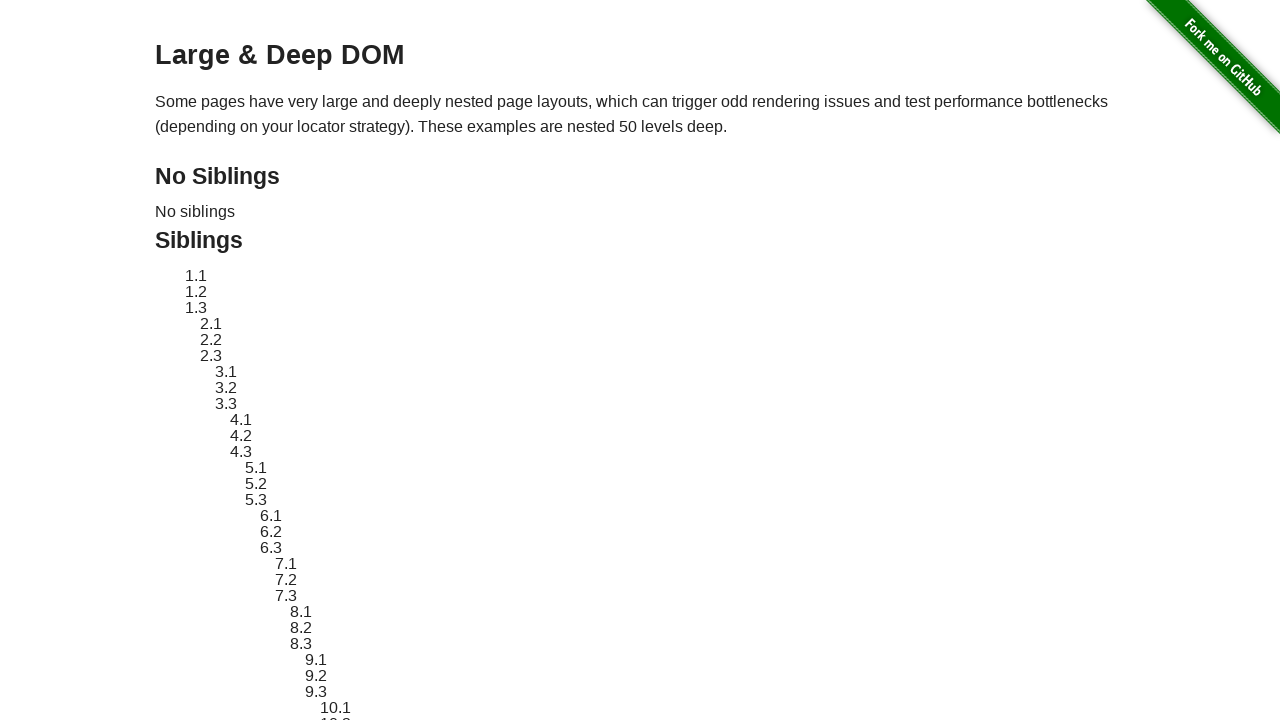